Clicks on the cart icon on Target website to navigate to the shopping cart

Starting URL: https://www.target.com/

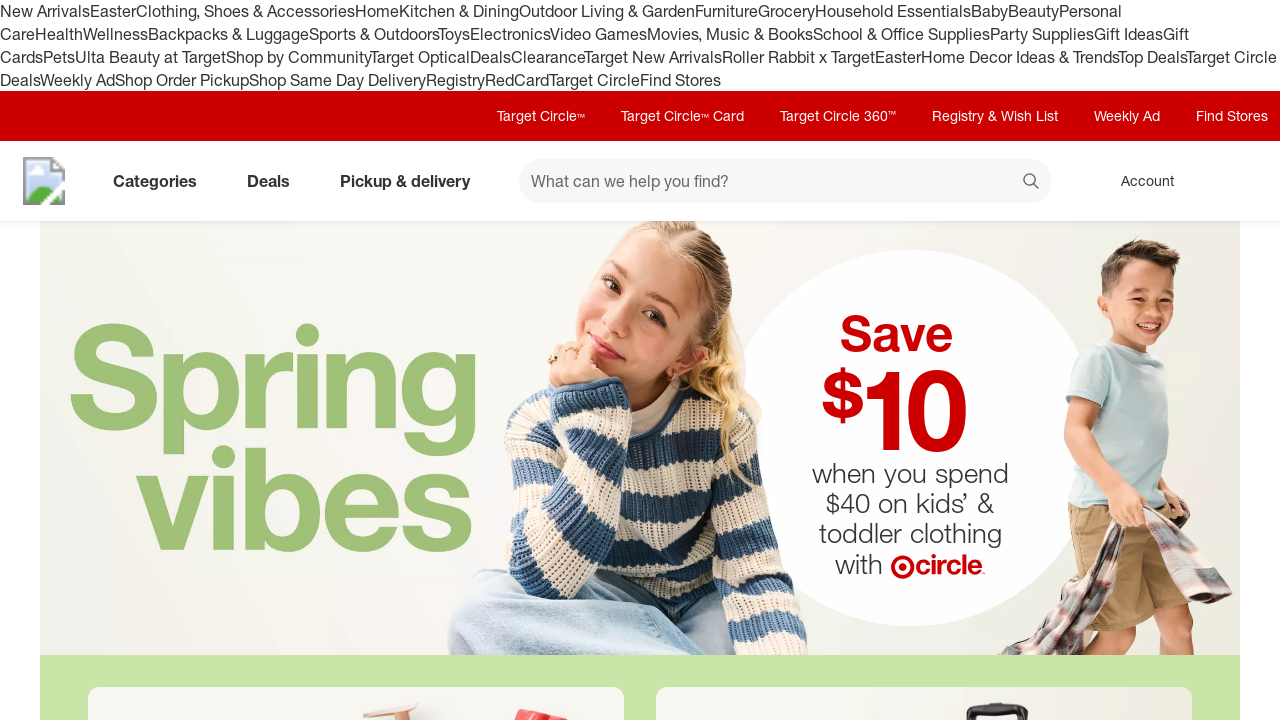

Clicked on the cart icon at (1238, 181) on [data-test='@web/CartLink']
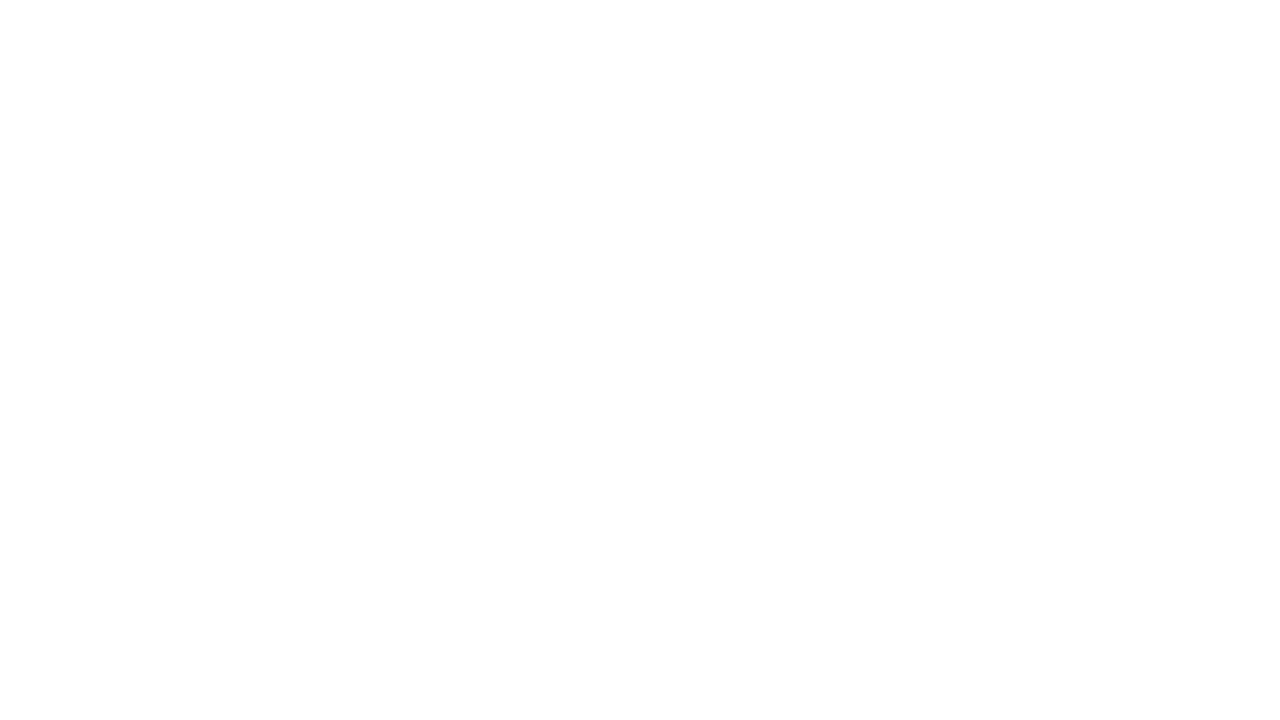

Cart page loaded and network idle
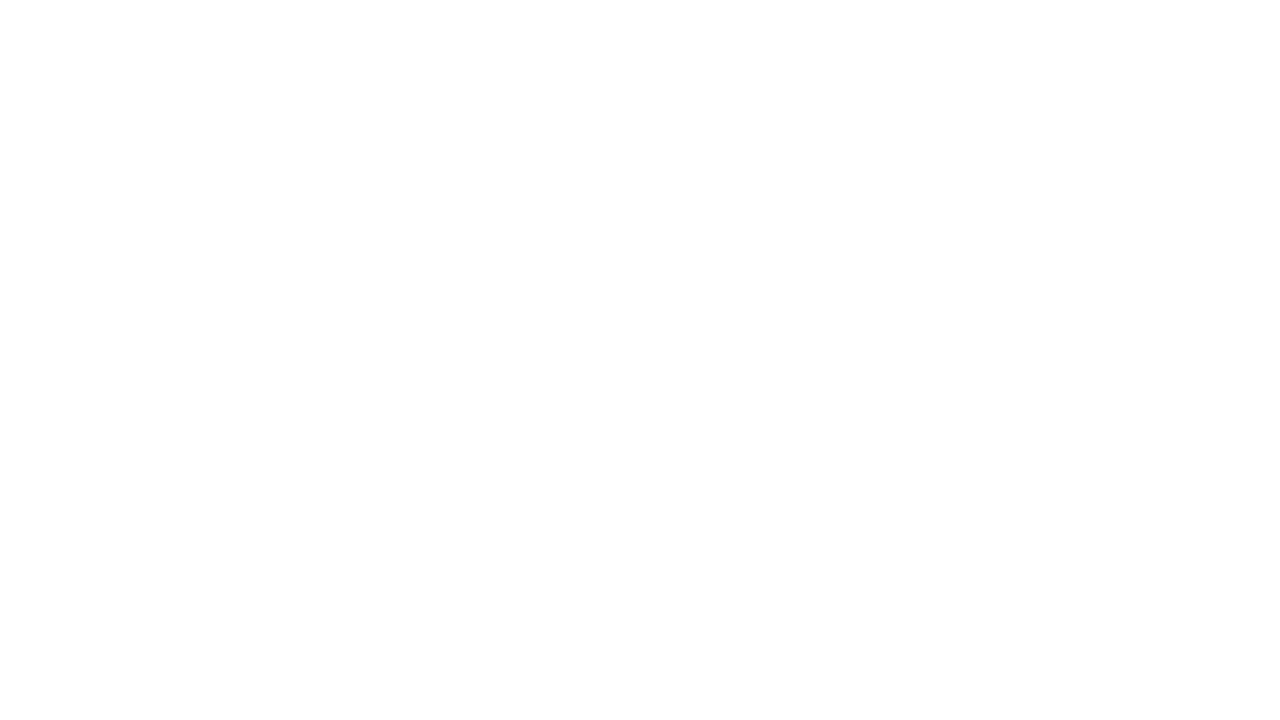

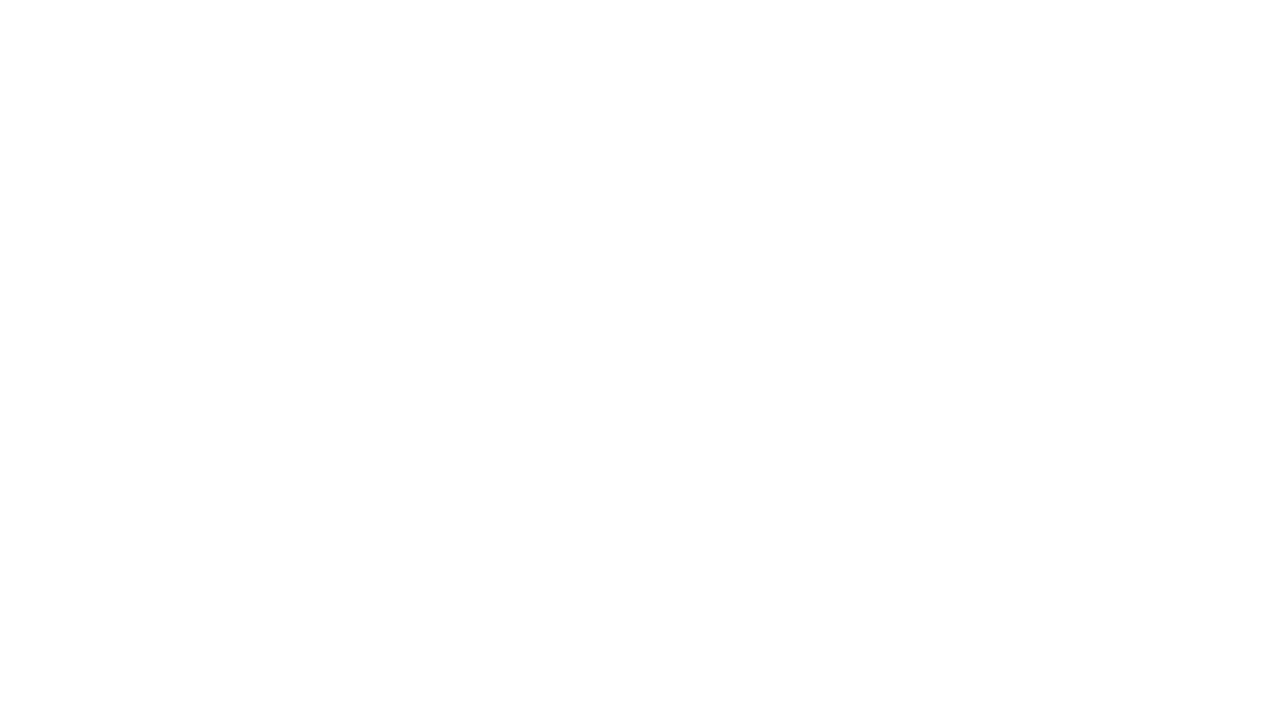